Tests radio button functionality by selecting Option 3, then Option 1, and verifying the result message displays the final selection

Starting URL: https://acctabootcamp.github.io/site/examples/actions

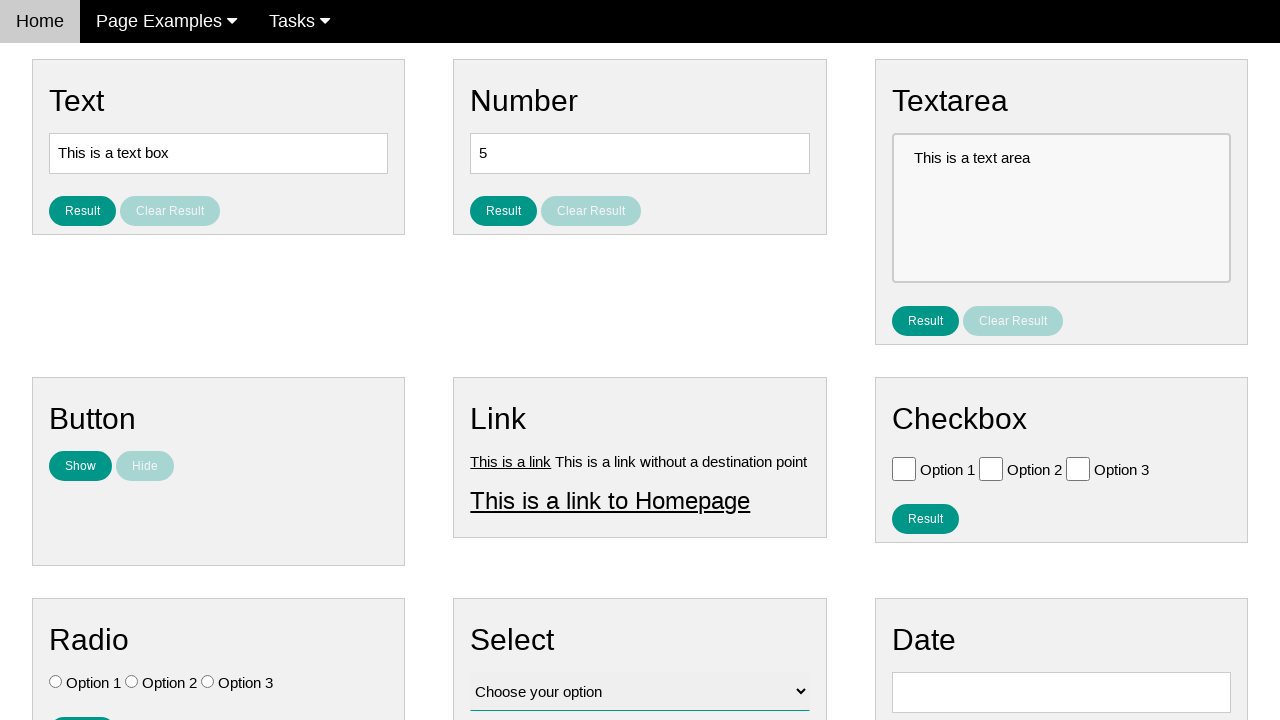

Located all radio buttons with name 'vfb-7'
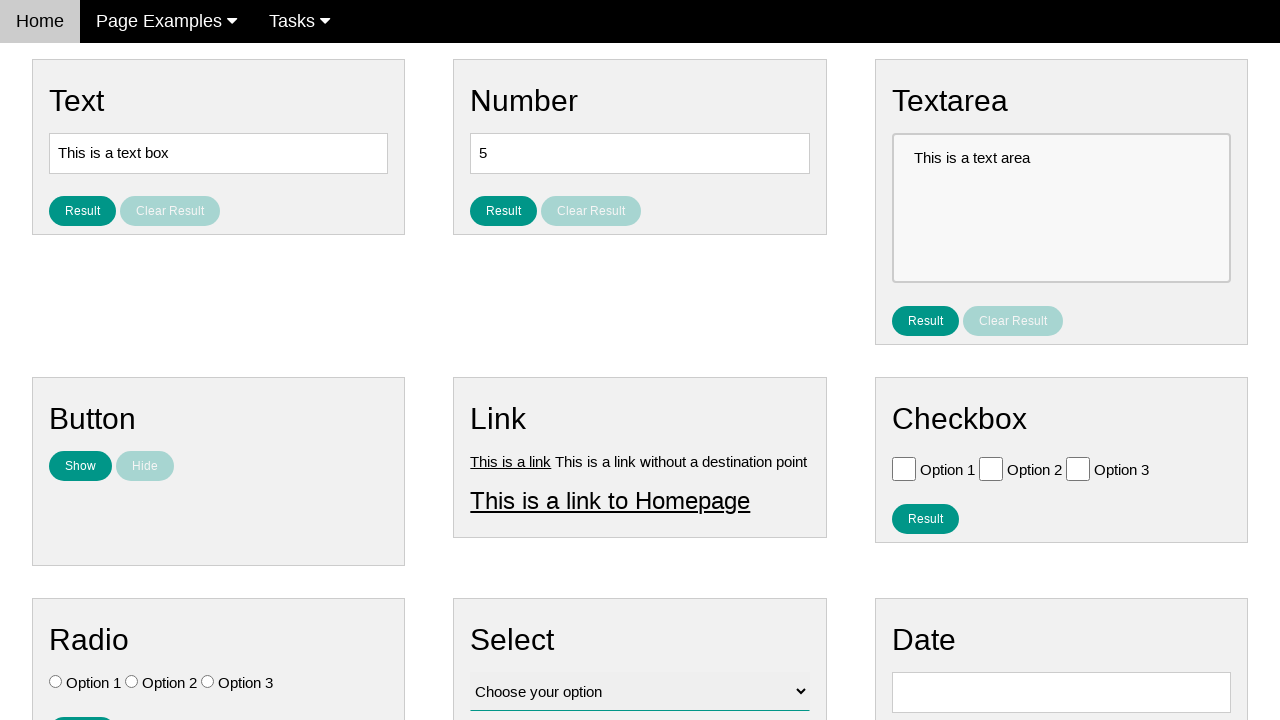

Verified that no radio buttons are initially selected
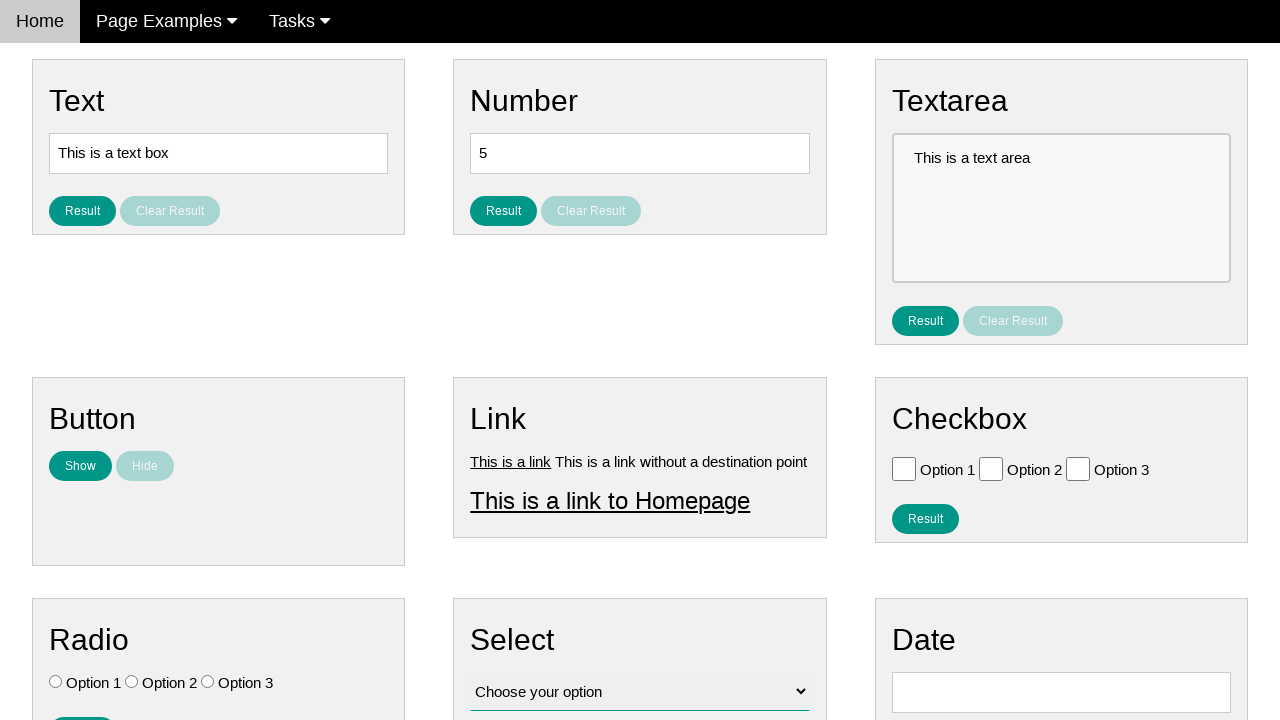

Clicked Option 3 (index 2) radio button at (208, 682) on [name='vfb-7'] >> nth=2
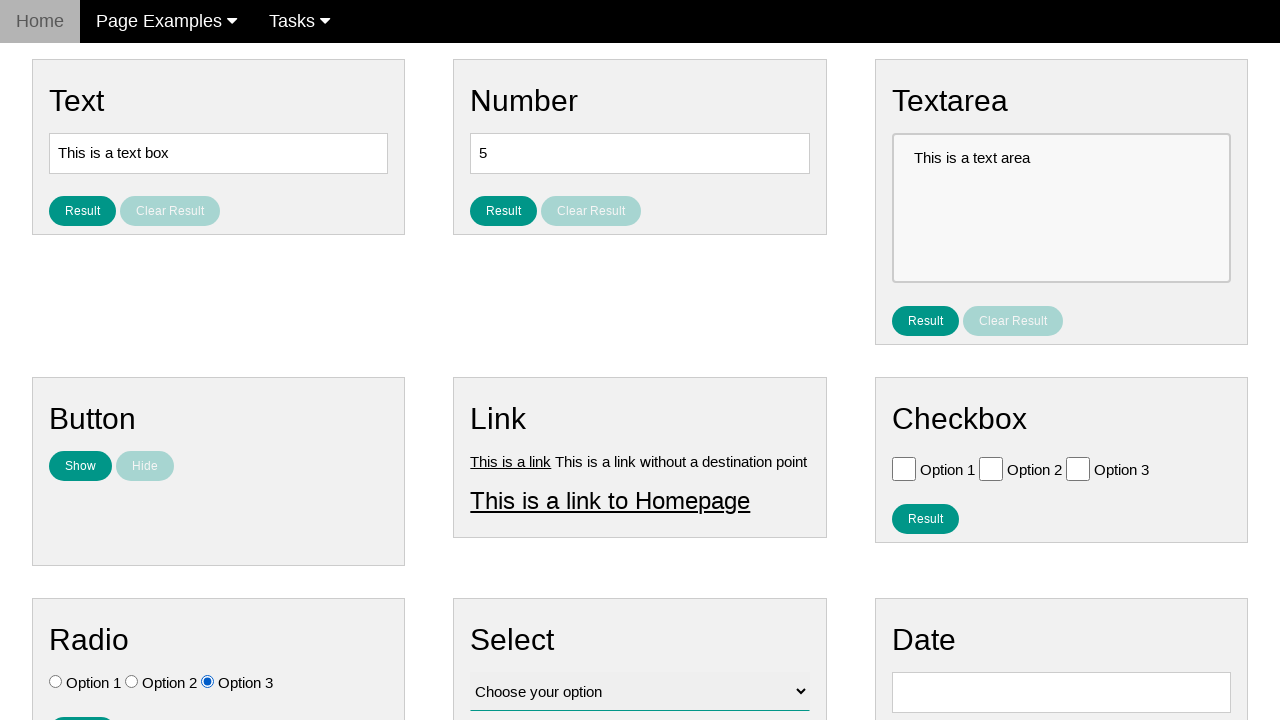

Verified that Option 3 is selected and Options 1 and 2 are not
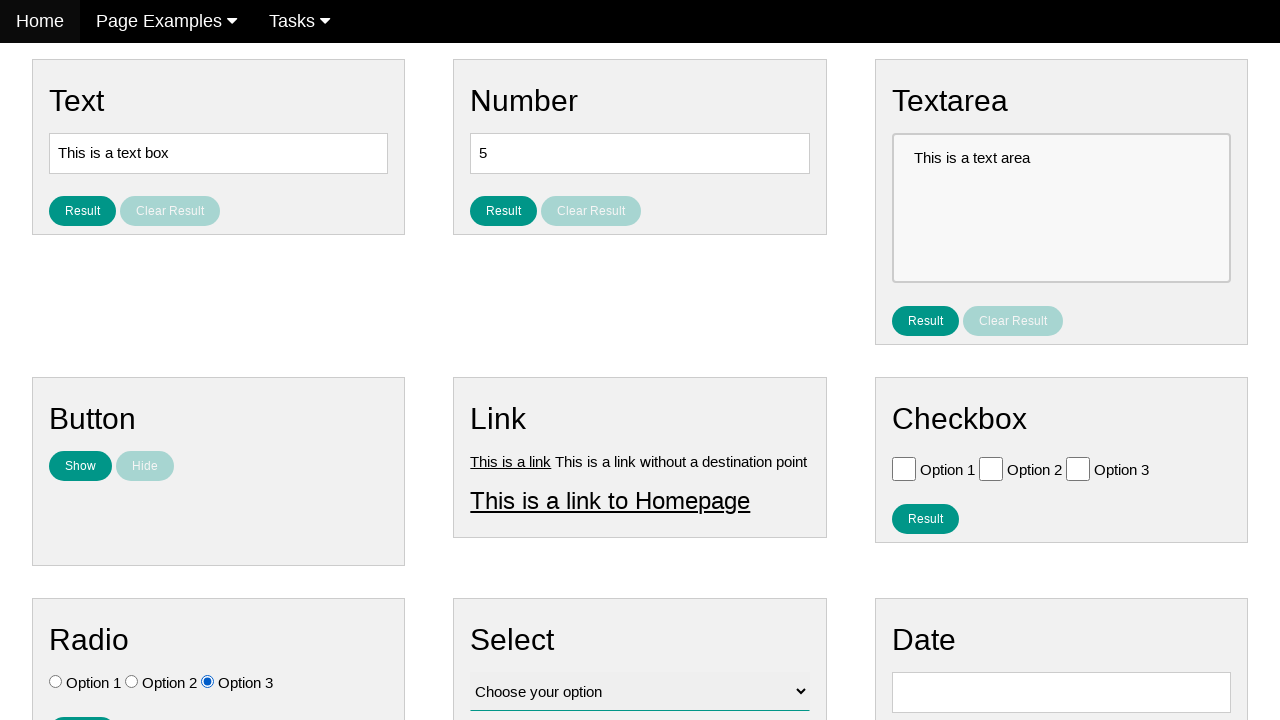

Clicked Option 1 (index 0) radio button at (56, 682) on [name='vfb-7'] >> nth=0
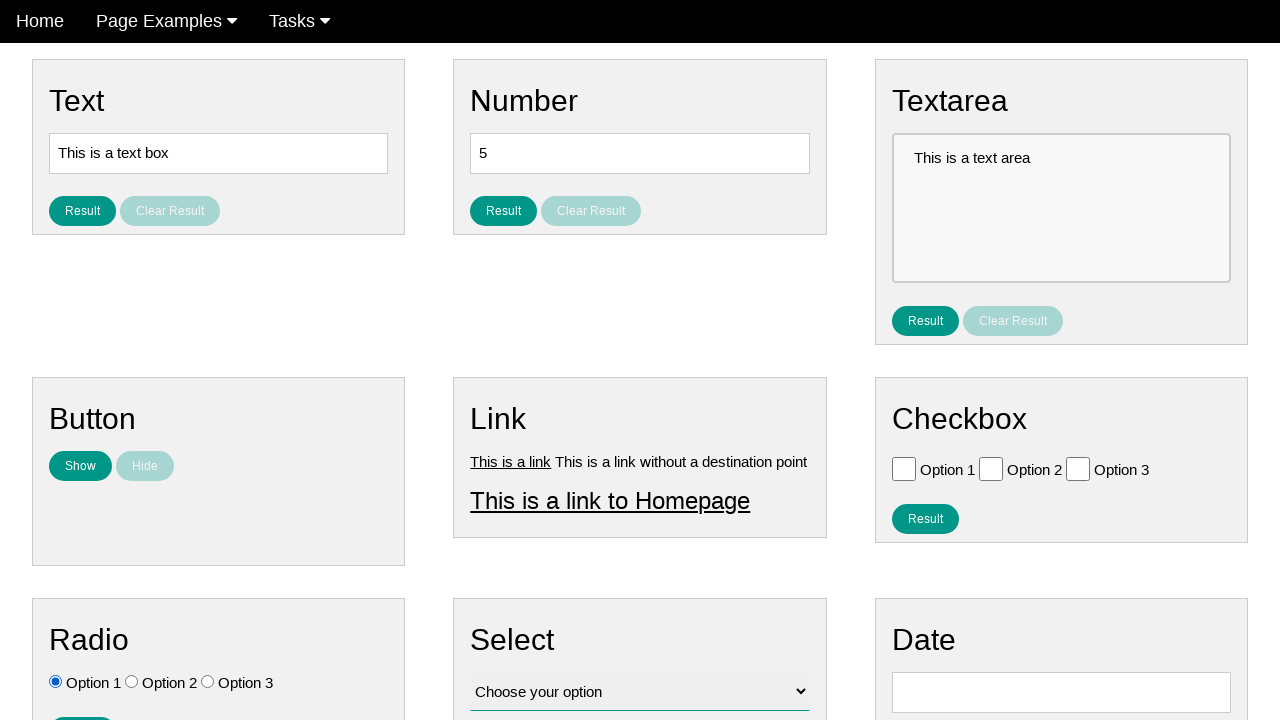

Verified that Option 1 is selected and Options 2 and 3 are not
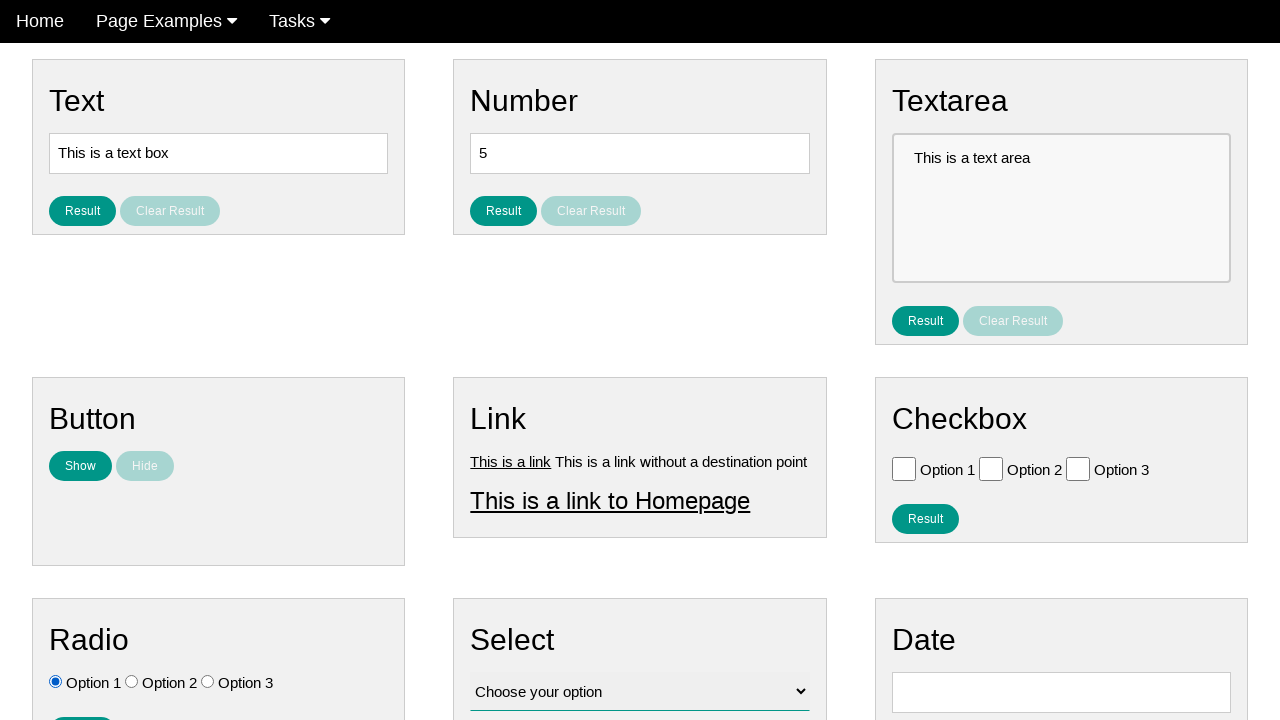

Clicked the result button to display the selection message at (82, 705) on #result_button_ratio
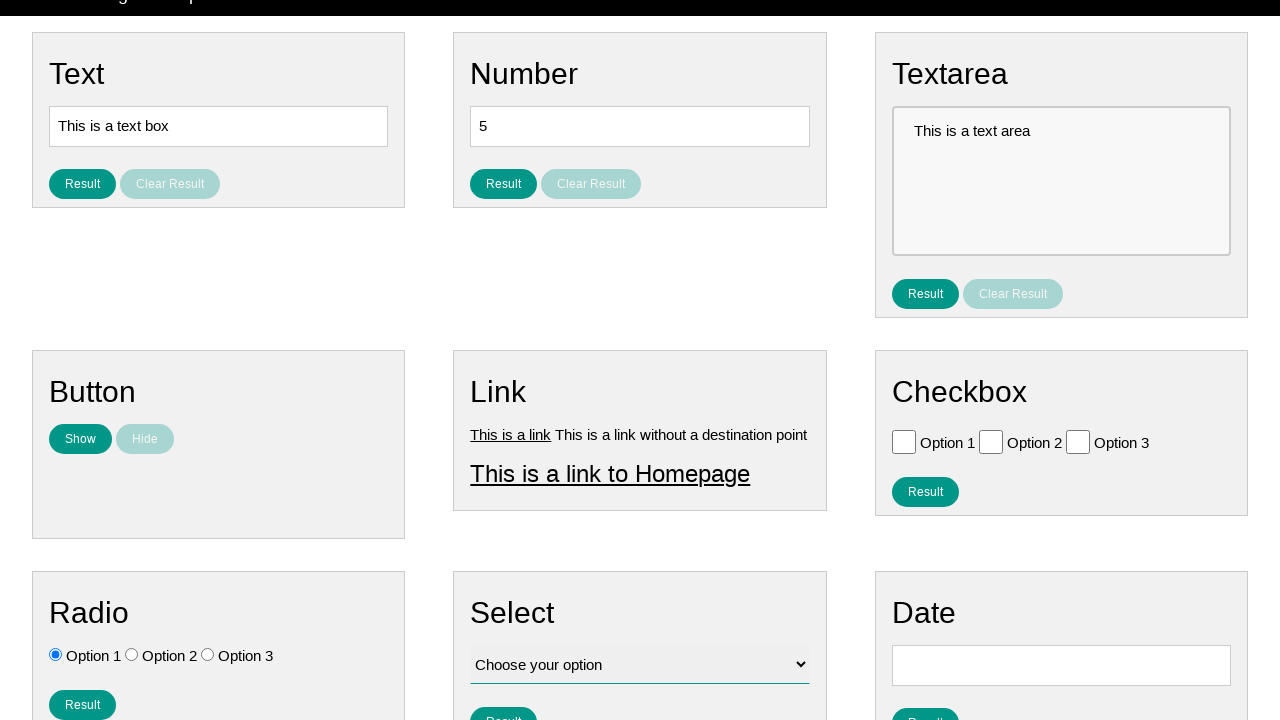

Waited for result message element to appear
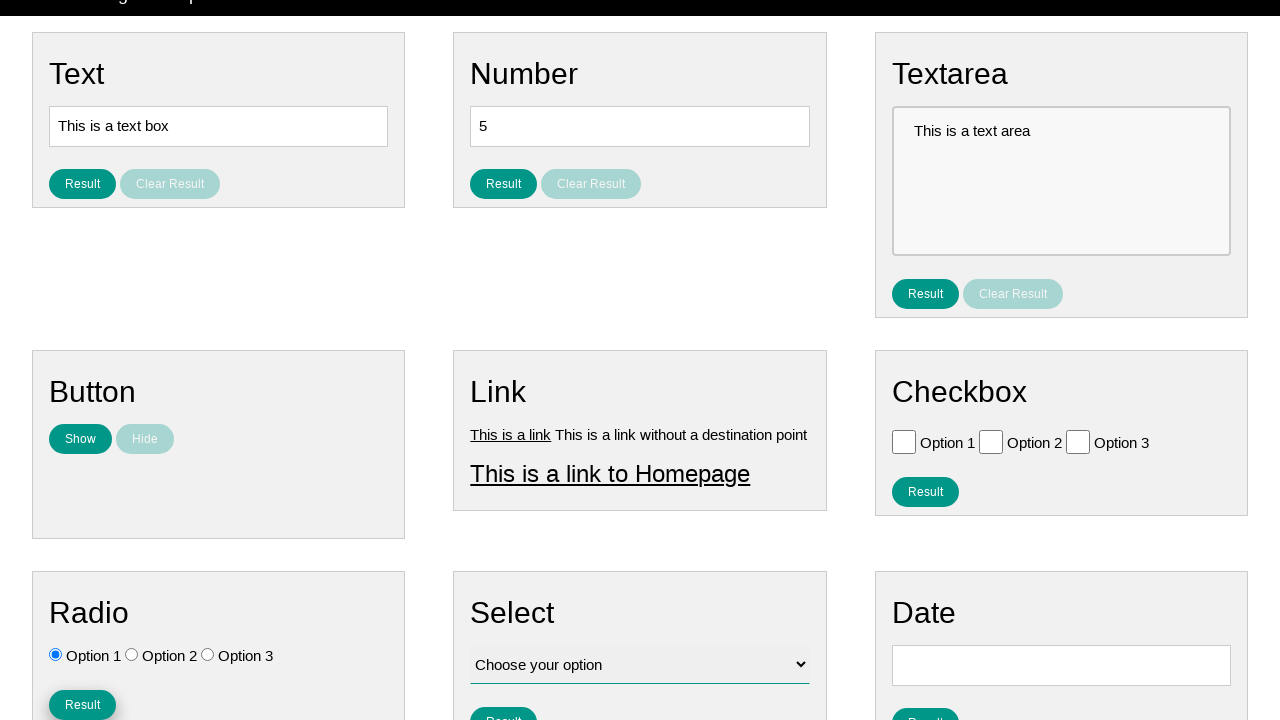

Verified that result message is visible
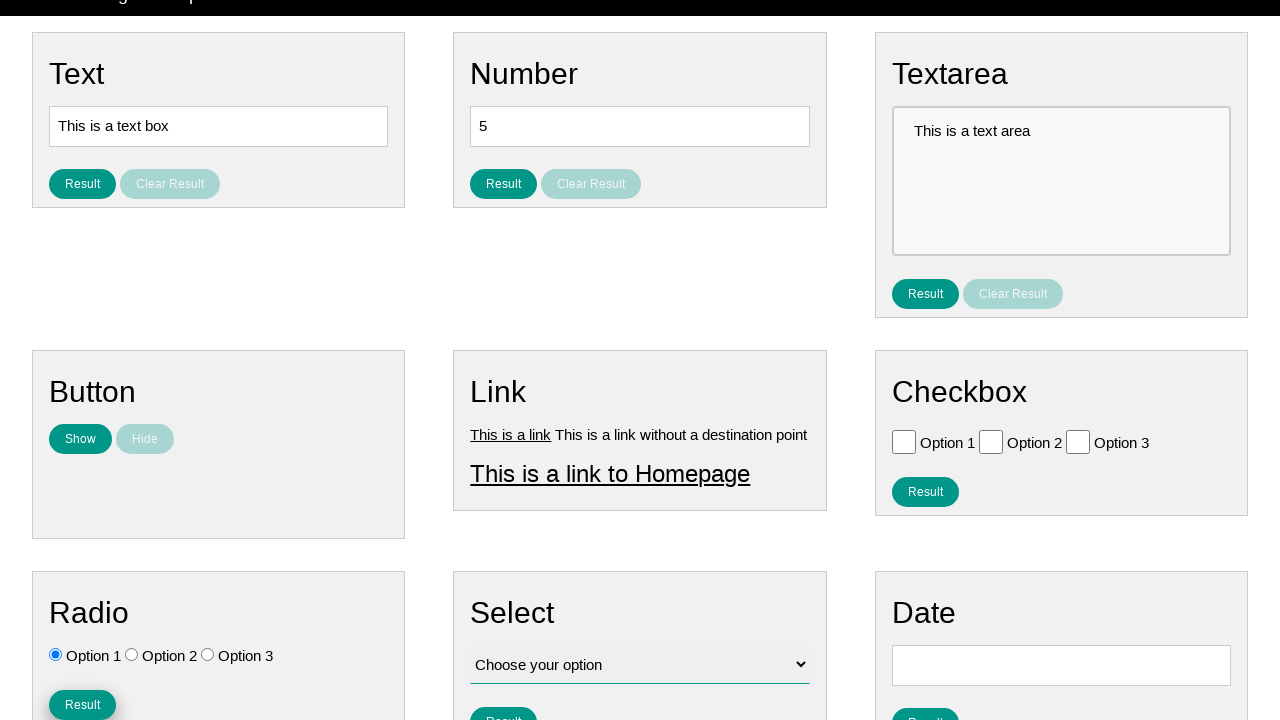

Verified that result message displays 'You selected option: Option 1'
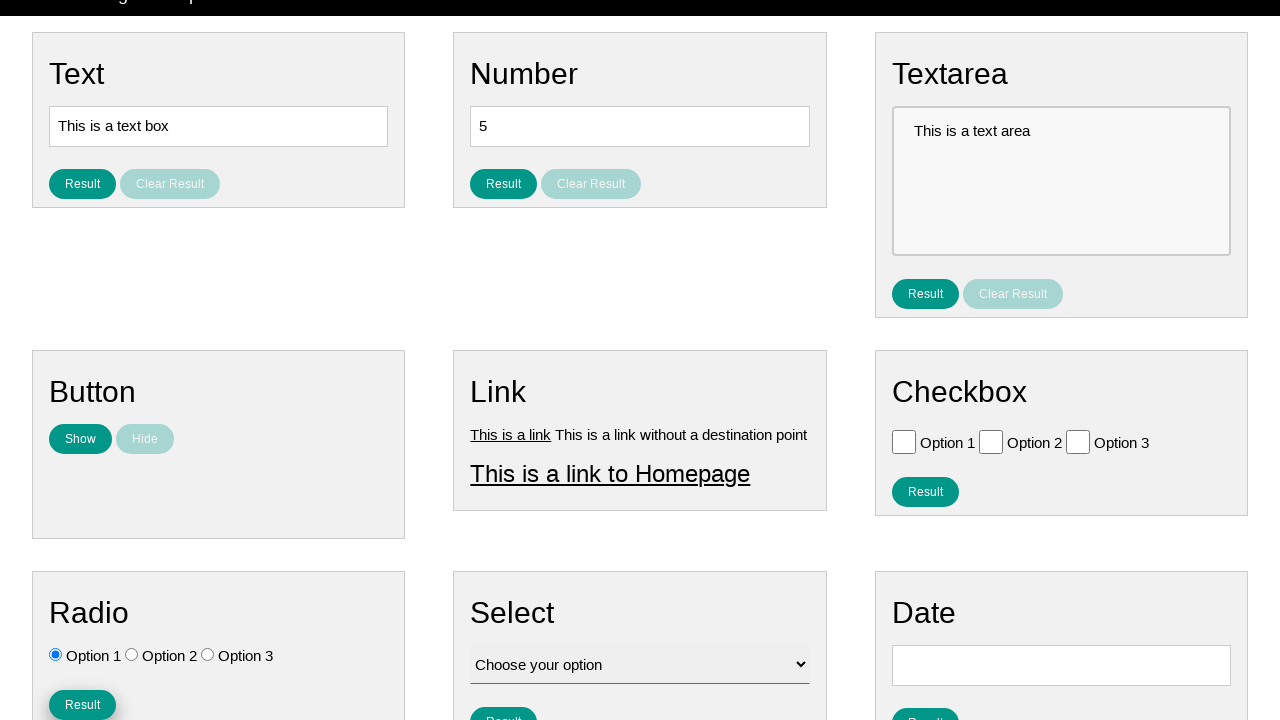

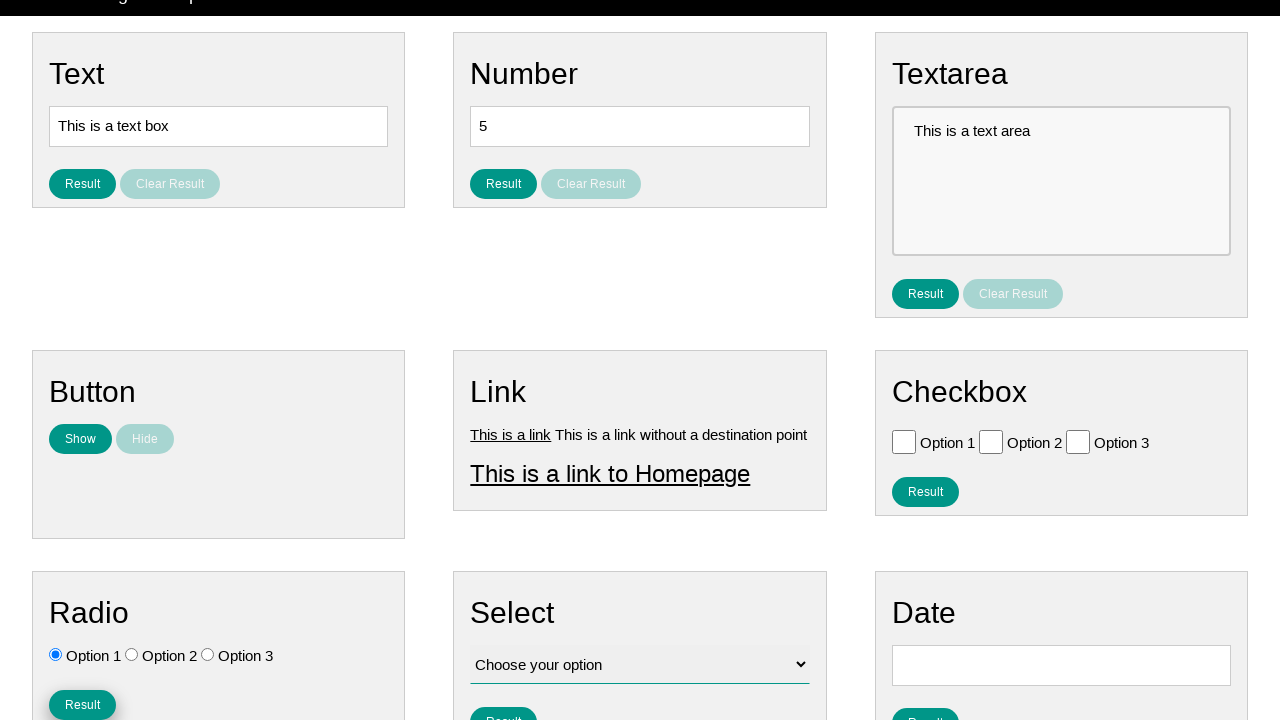